Tests adding a single todo task by typing in the input field and pressing Enter

Starting URL: https://todomvc.com/examples/react/dist

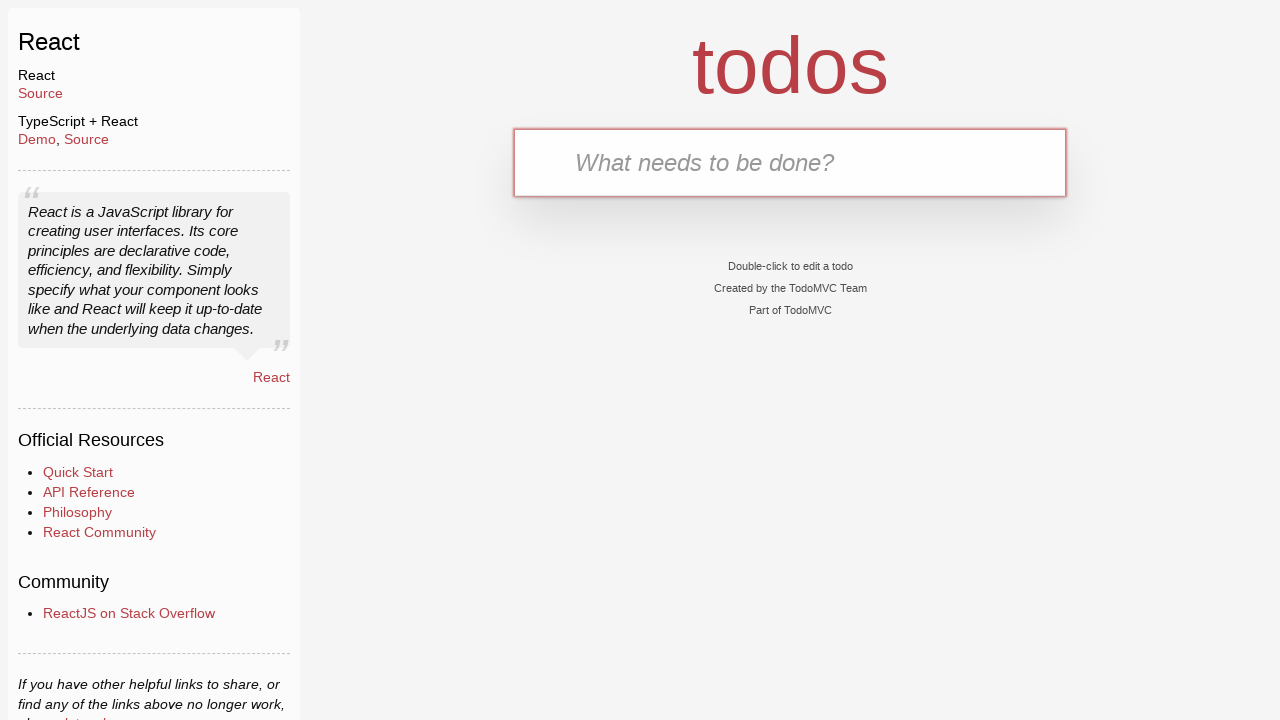

Filled todo input field with 'Buy groceries' on .new-todo
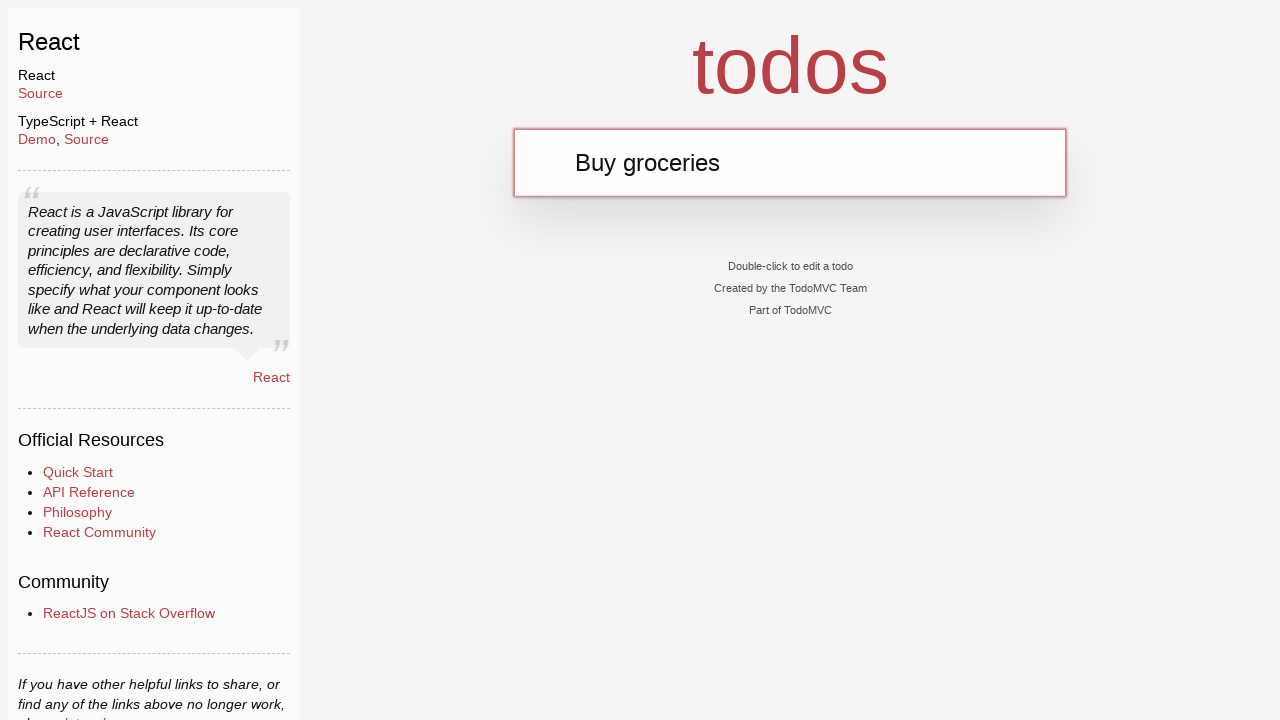

Pressed Enter to submit the task on .new-todo
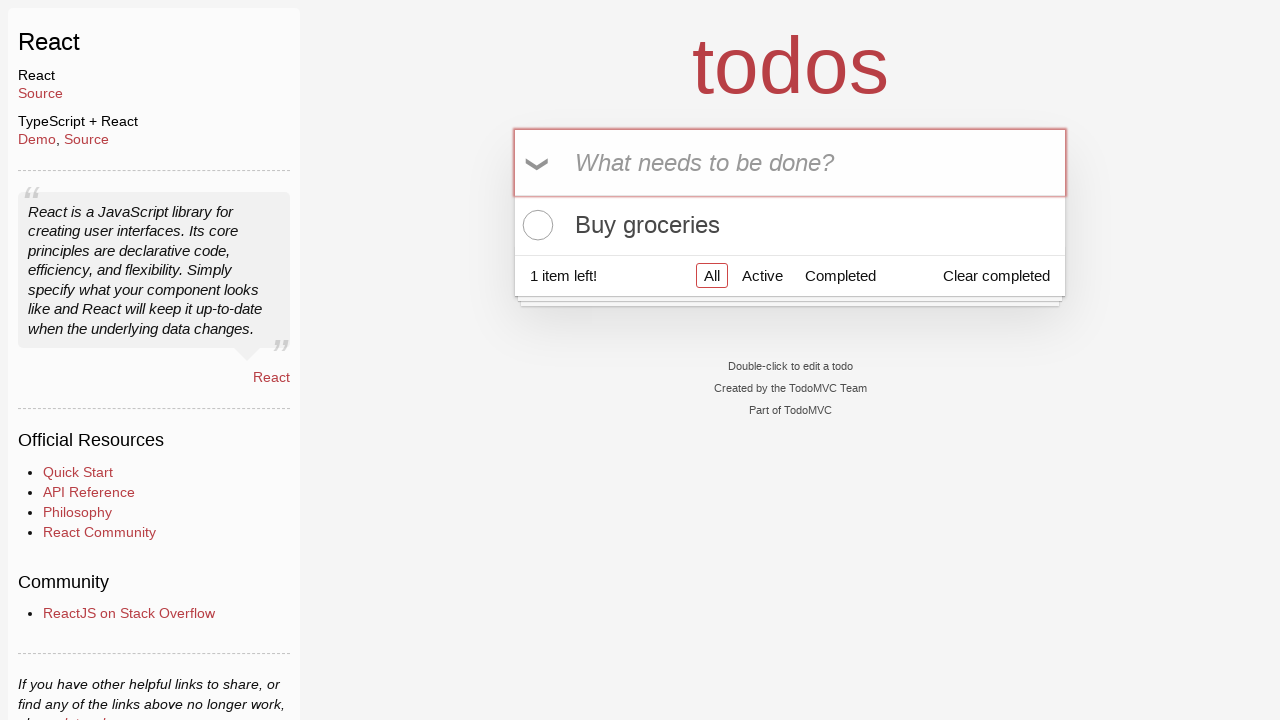

Task appeared in the todo list
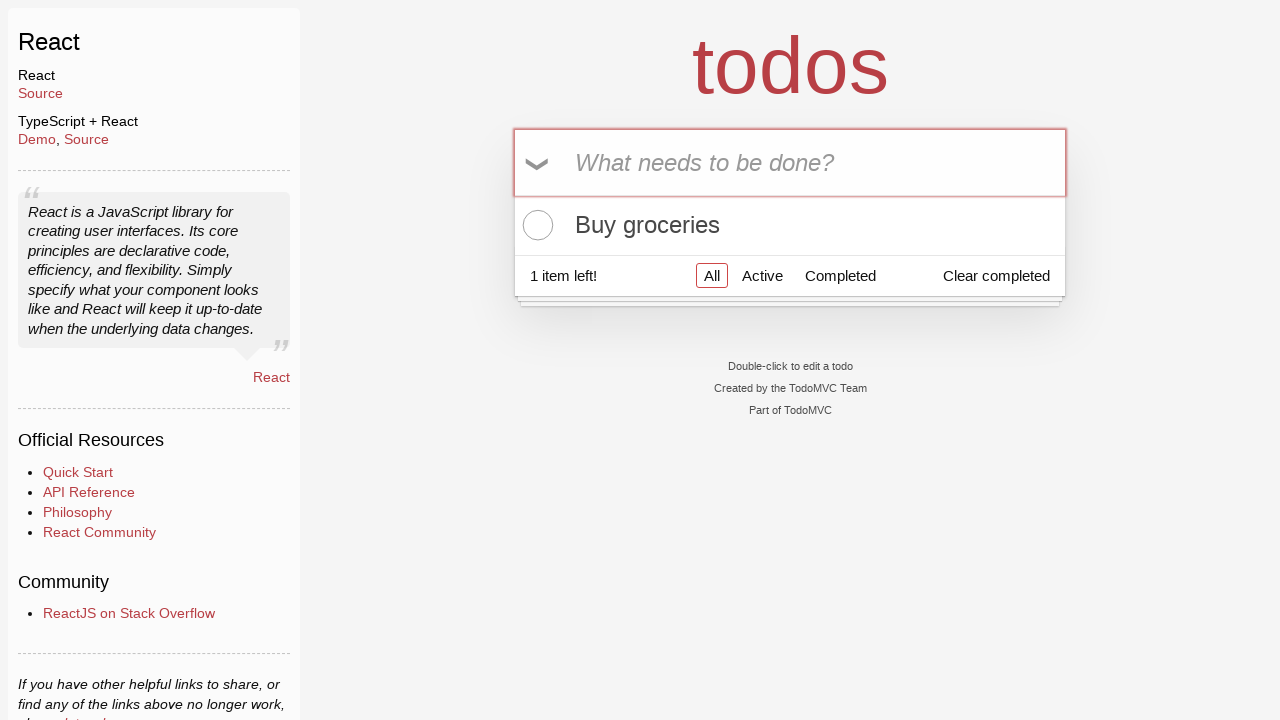

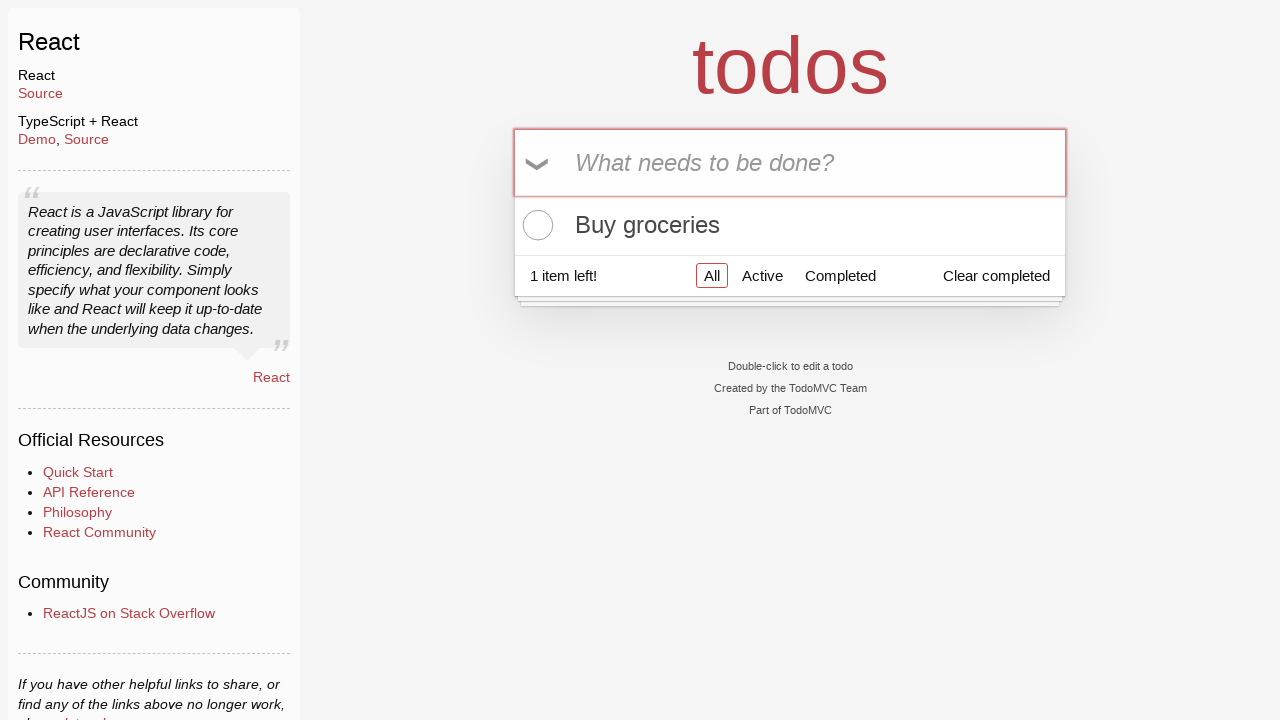